Tests the age form by entering a name and age, submitting the form, and verifying the result message

Starting URL: https://kristinek.github.io/site/examples/age

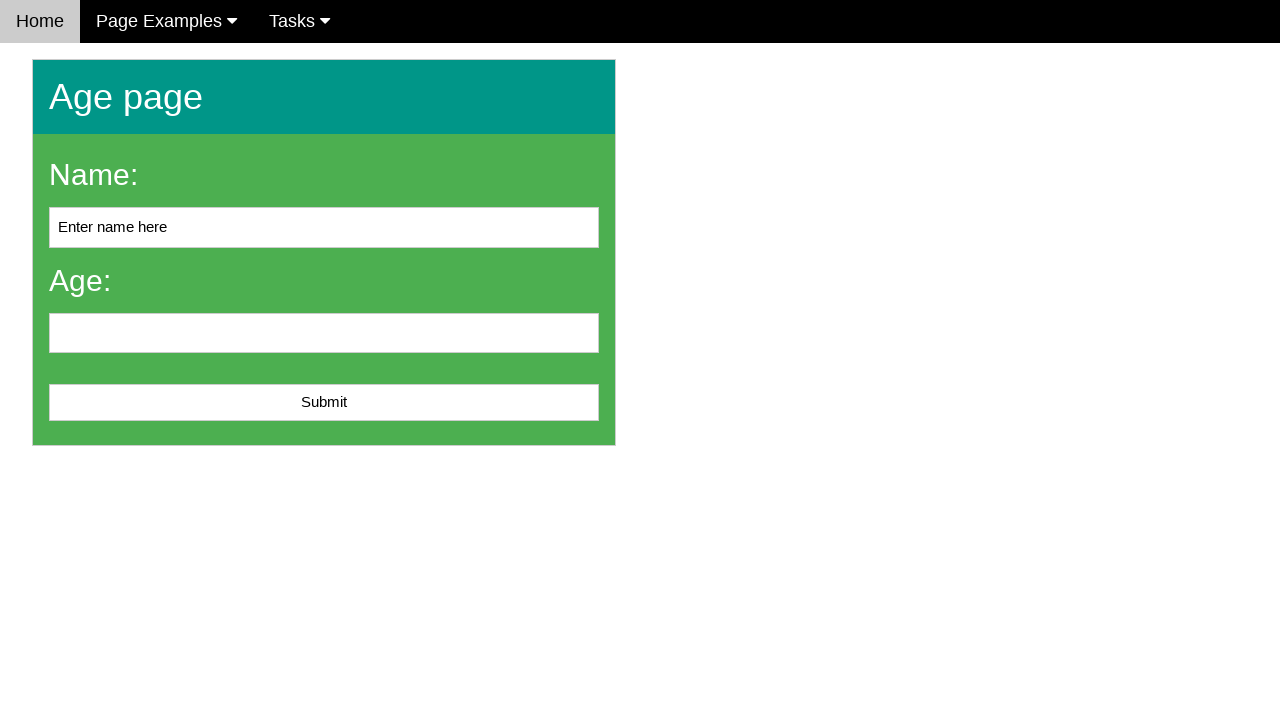

Filled name field with 'John Smith' on #name
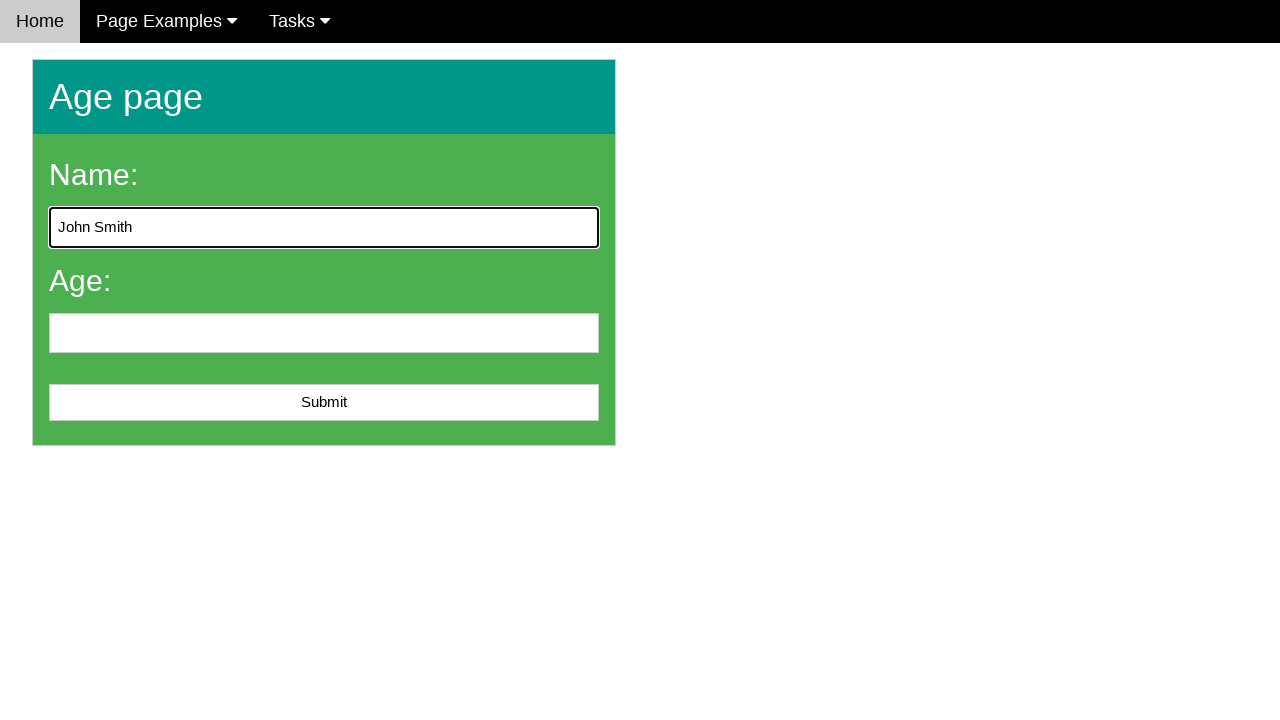

Filled age field with '25' on #age
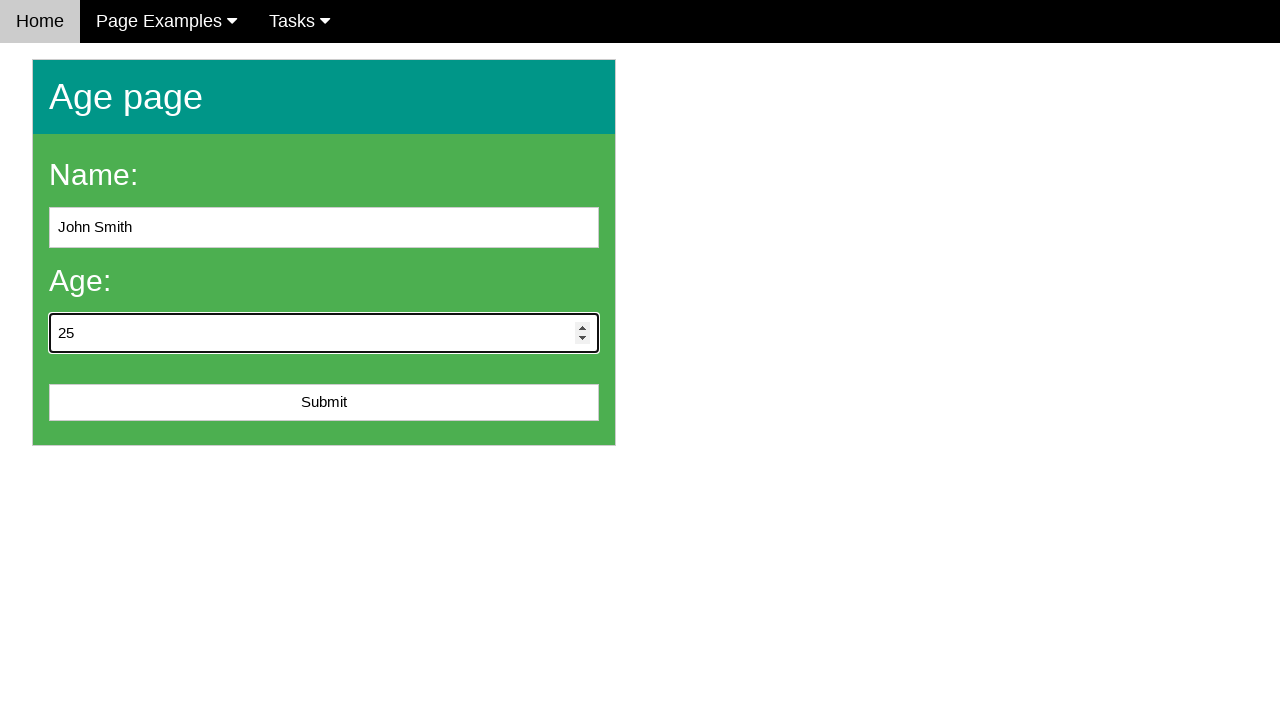

Clicked submit button to submit the form at (324, 403) on #submit
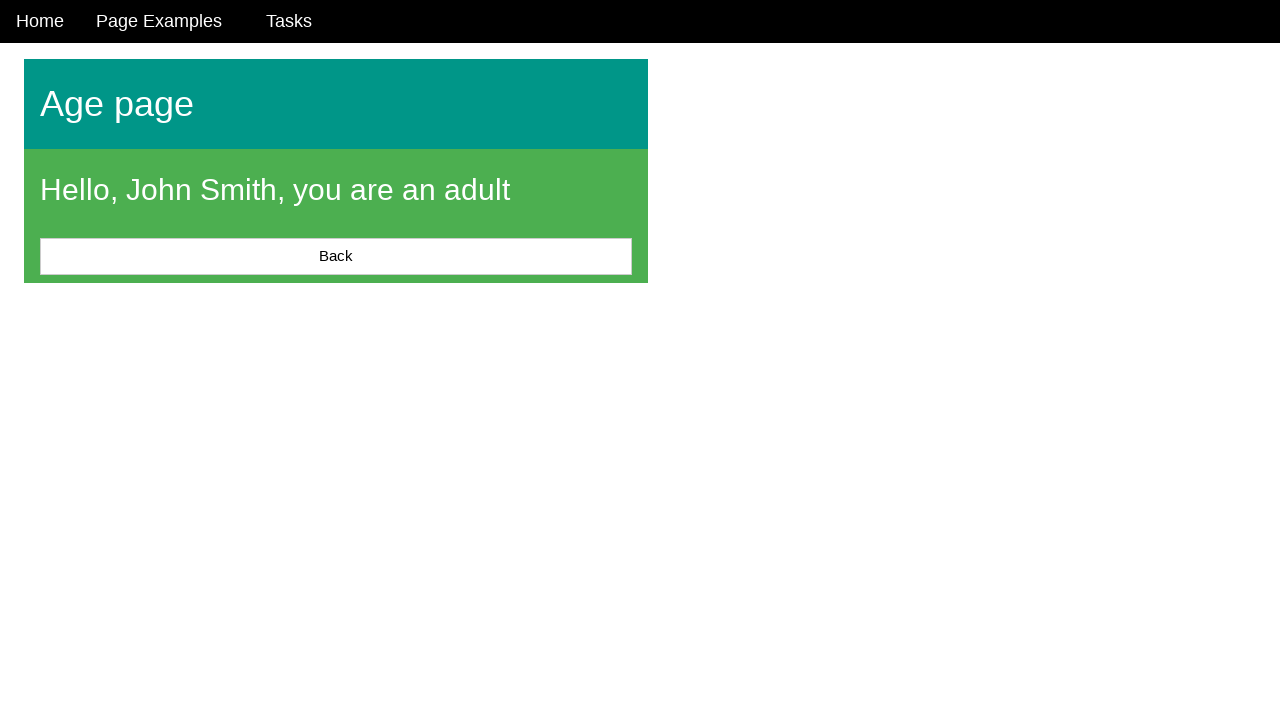

Located result message element
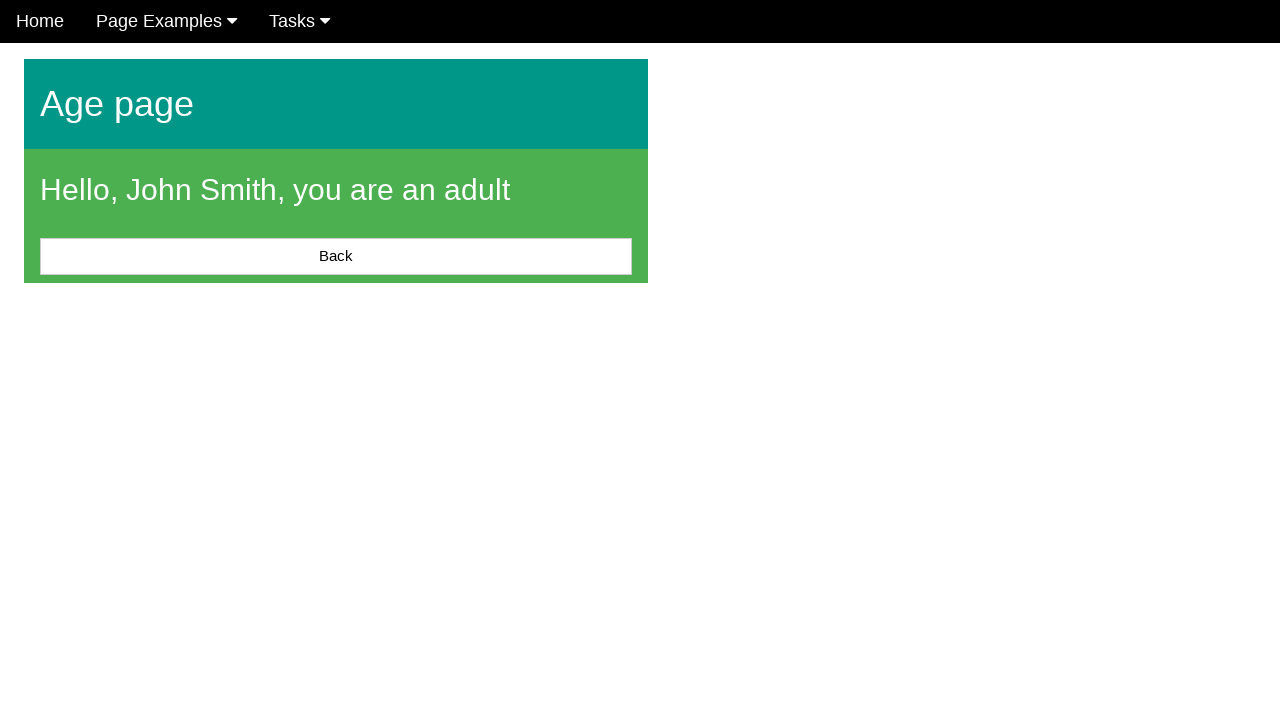

Result message element loaded successfully
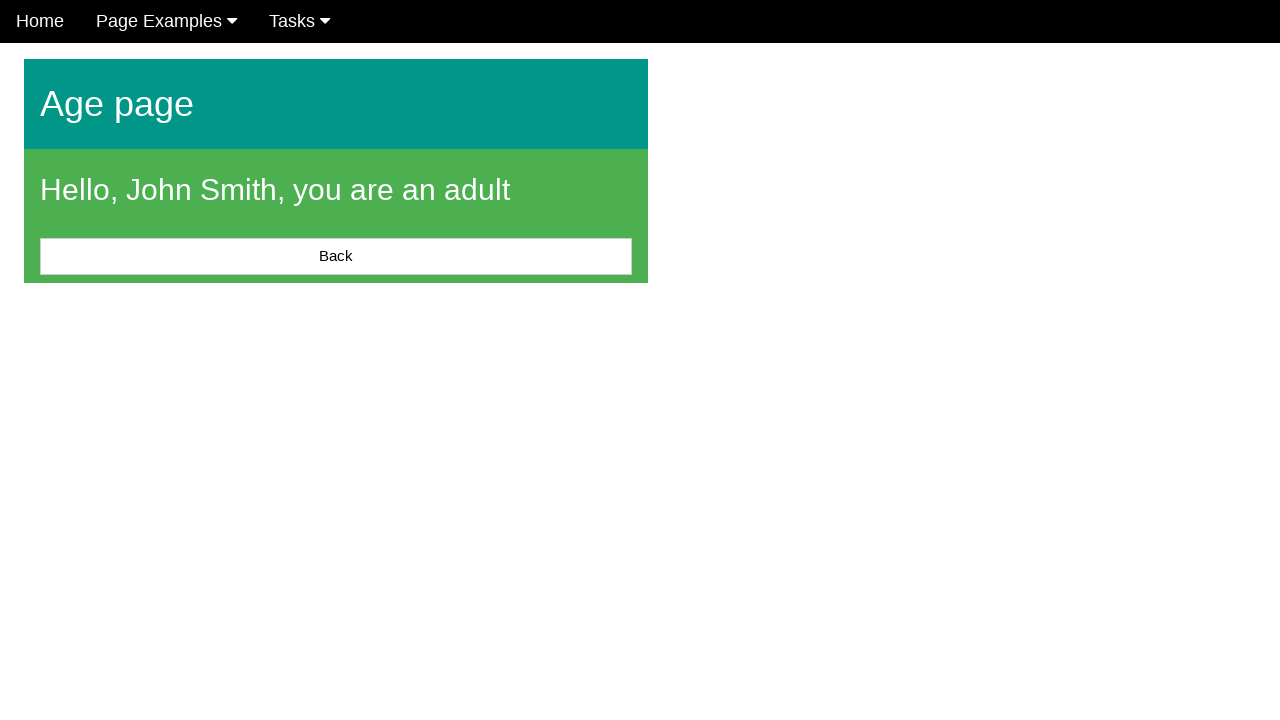

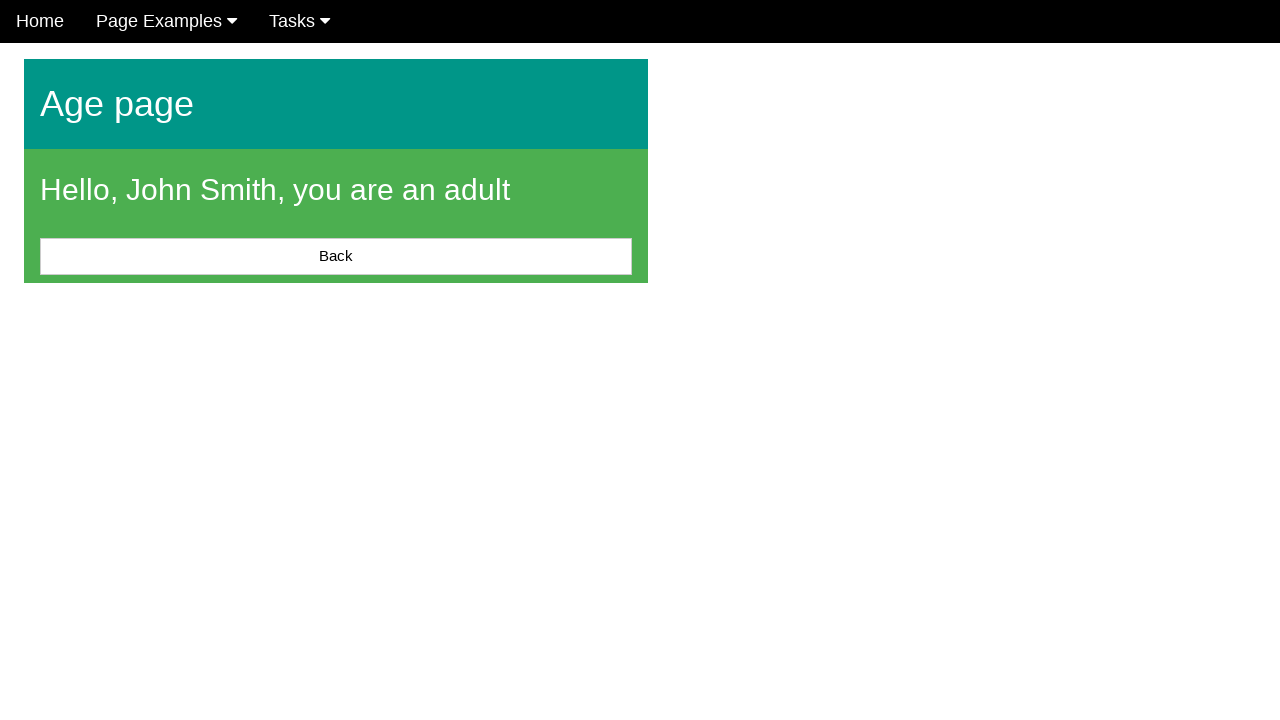